Tests auto-suggestive dropdown functionality by typing a partial query and selecting a matching option from the suggestions

Starting URL: https://rahulshettyacademy.com/dropdownsPractise/

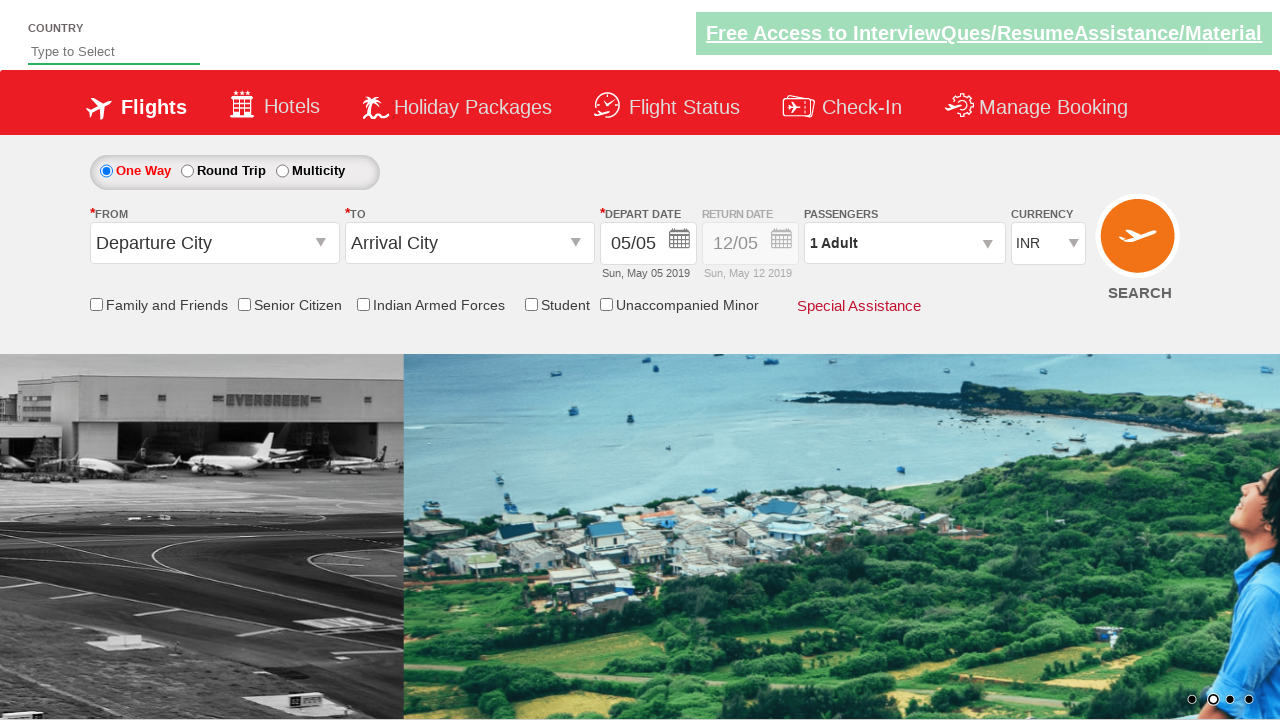

Typed 'ind' in auto-suggest input field on #autosuggest
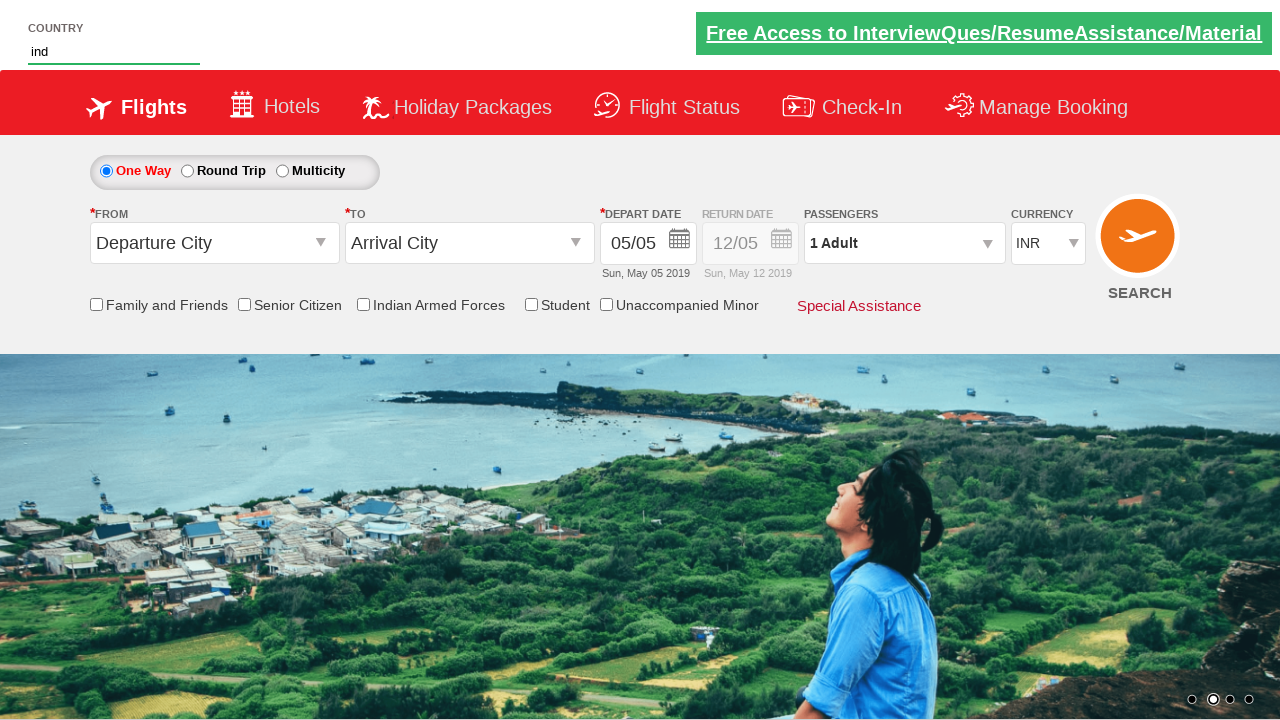

Waited for suggestions to appear
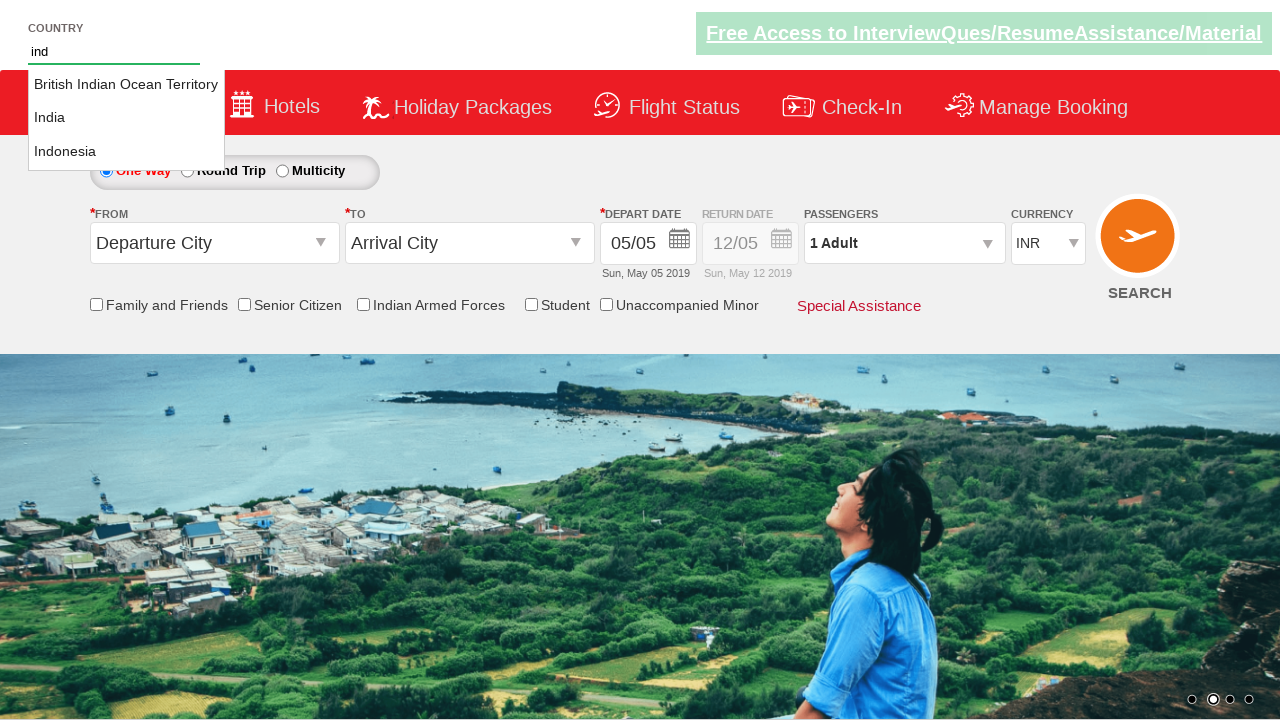

Clicked on 'India' option from suggestions at (126, 118) on li.ui-menu-item a:text-is('India')
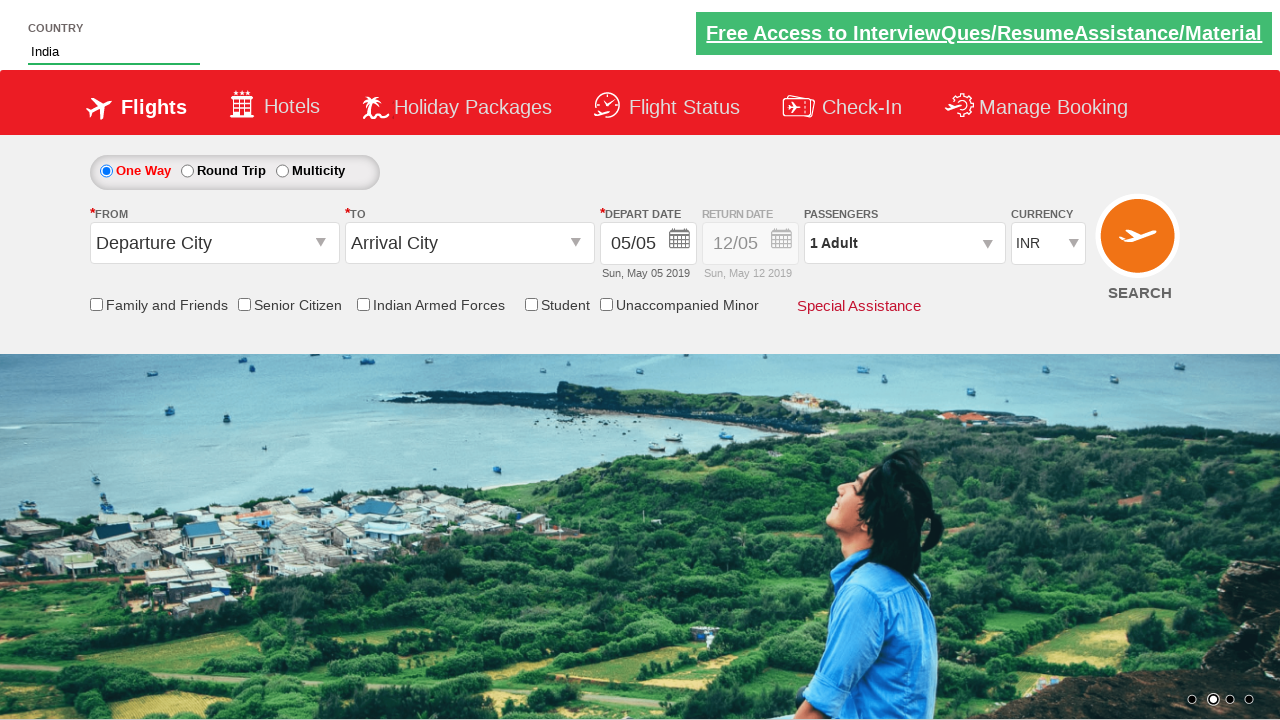

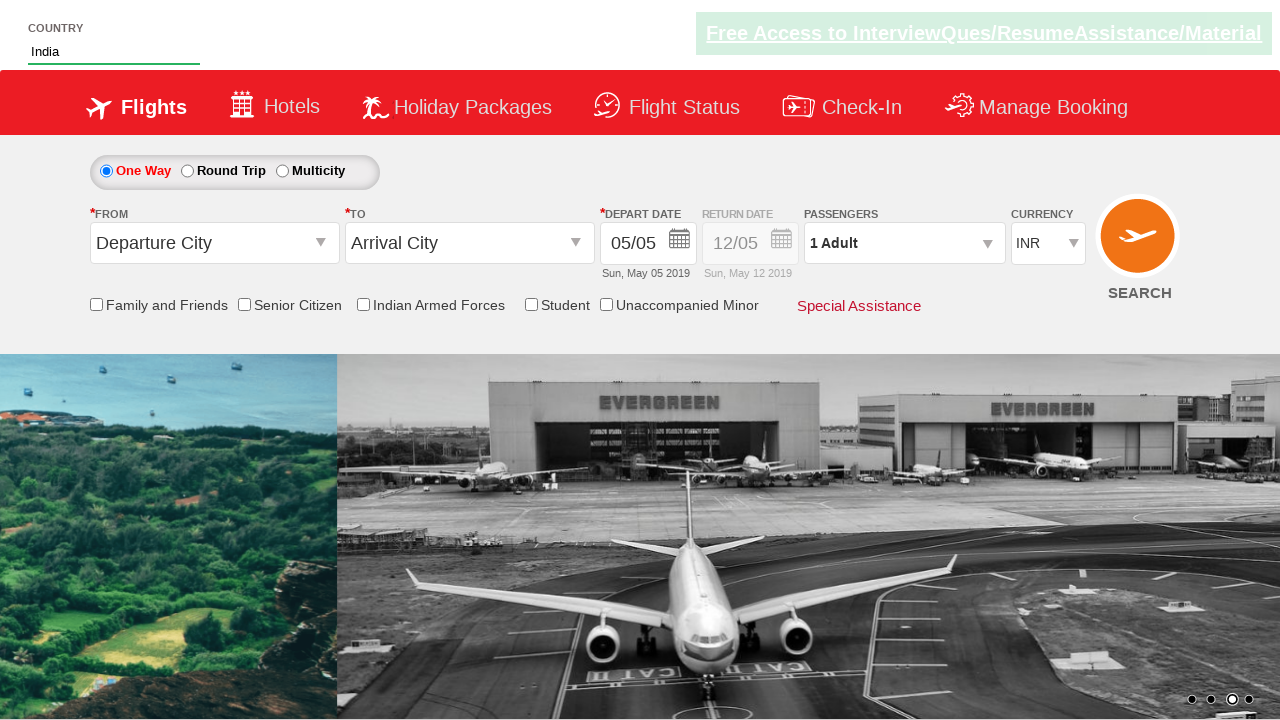